Tests dropdown selection including single select and multi-select options

Starting URL: https://demoqa.com/select-menu

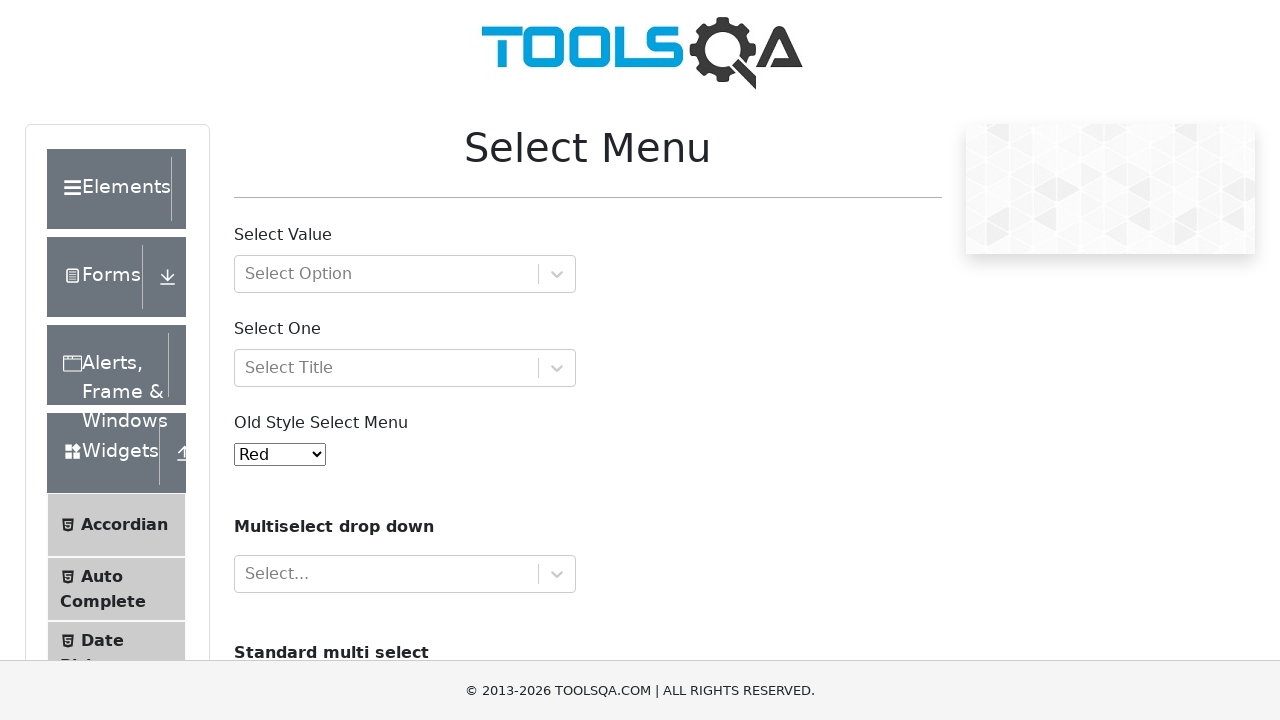

Navigated to select menu test page
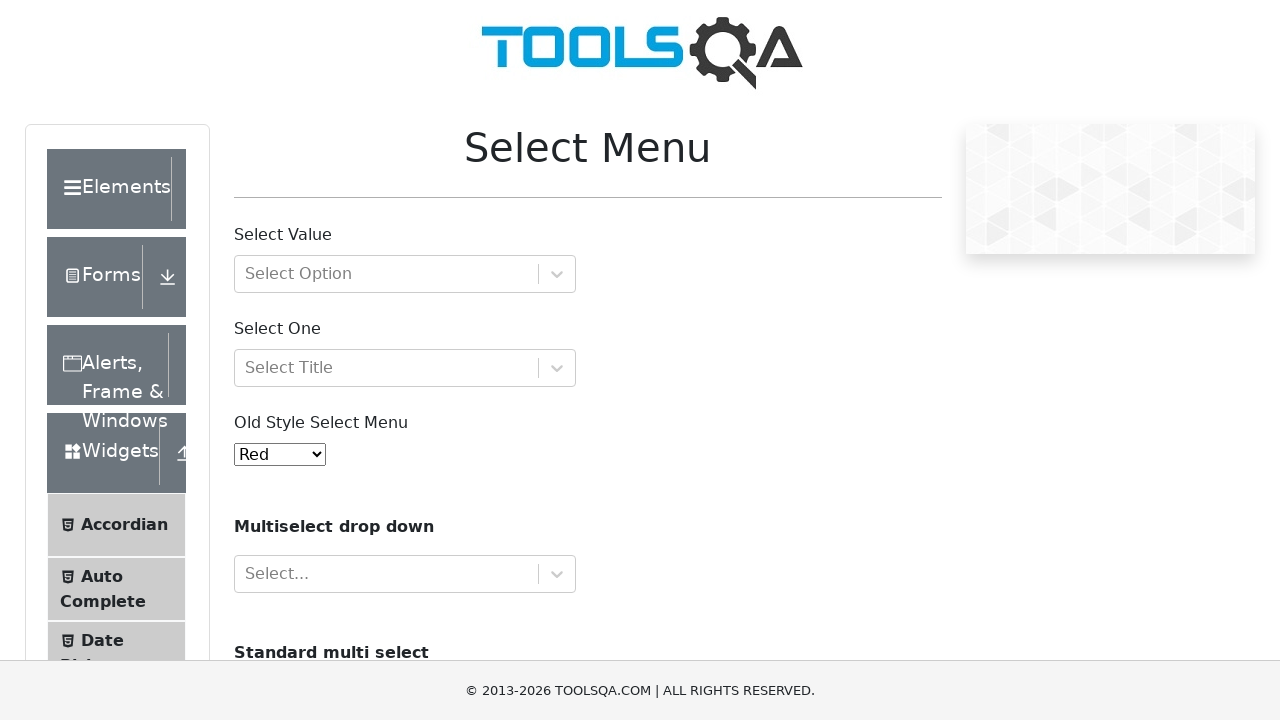

Selected color option from old select menu on #oldSelectMenu
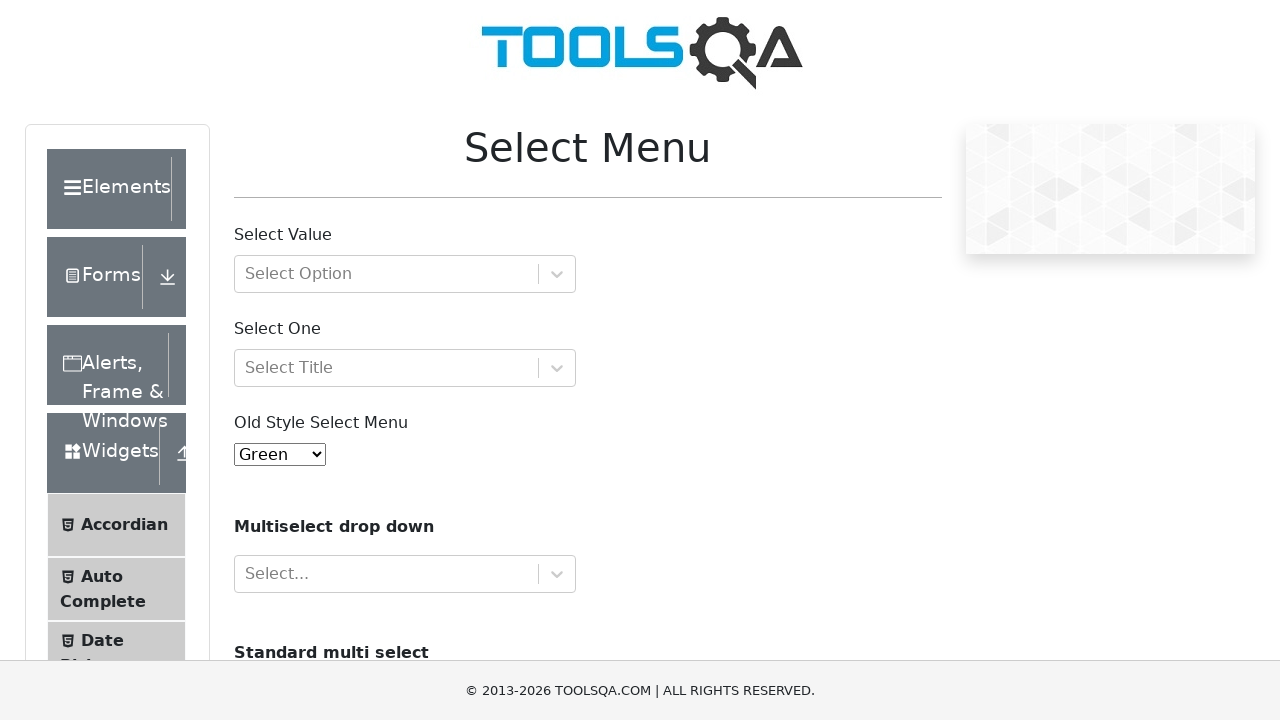

Selected multiple car options (Volvo and Audi) from multi-select dropdown on #cars
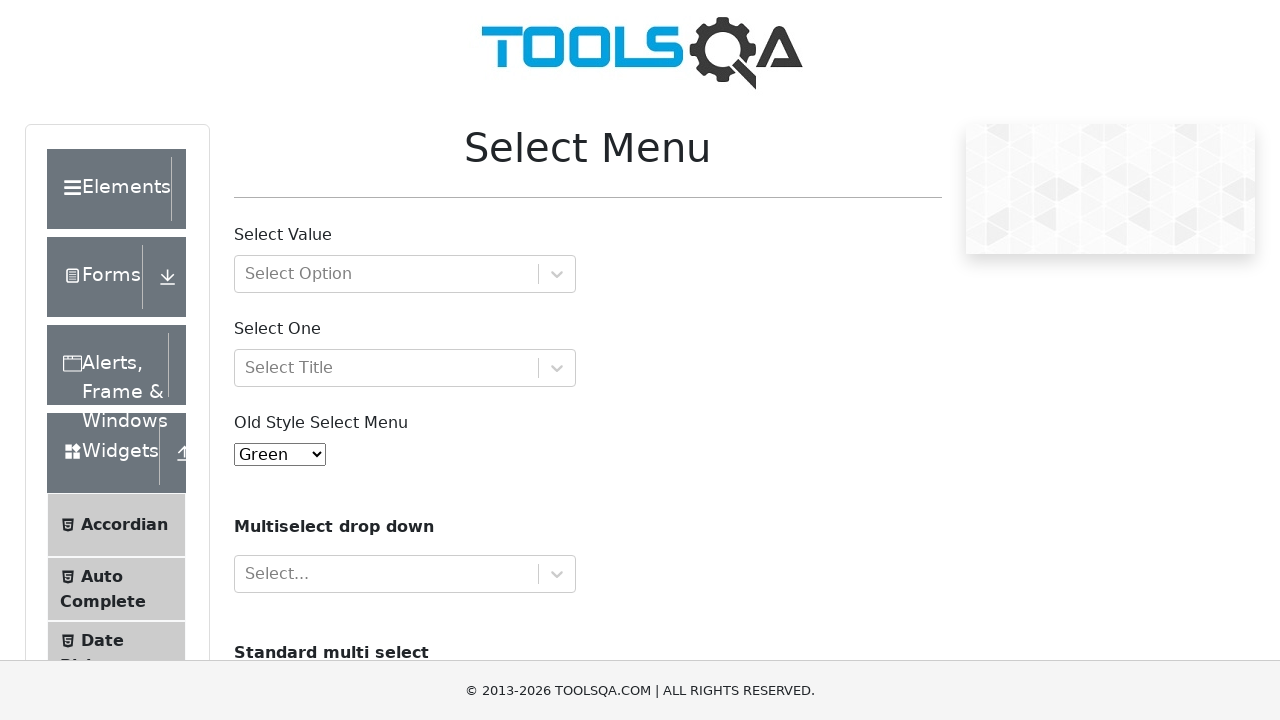

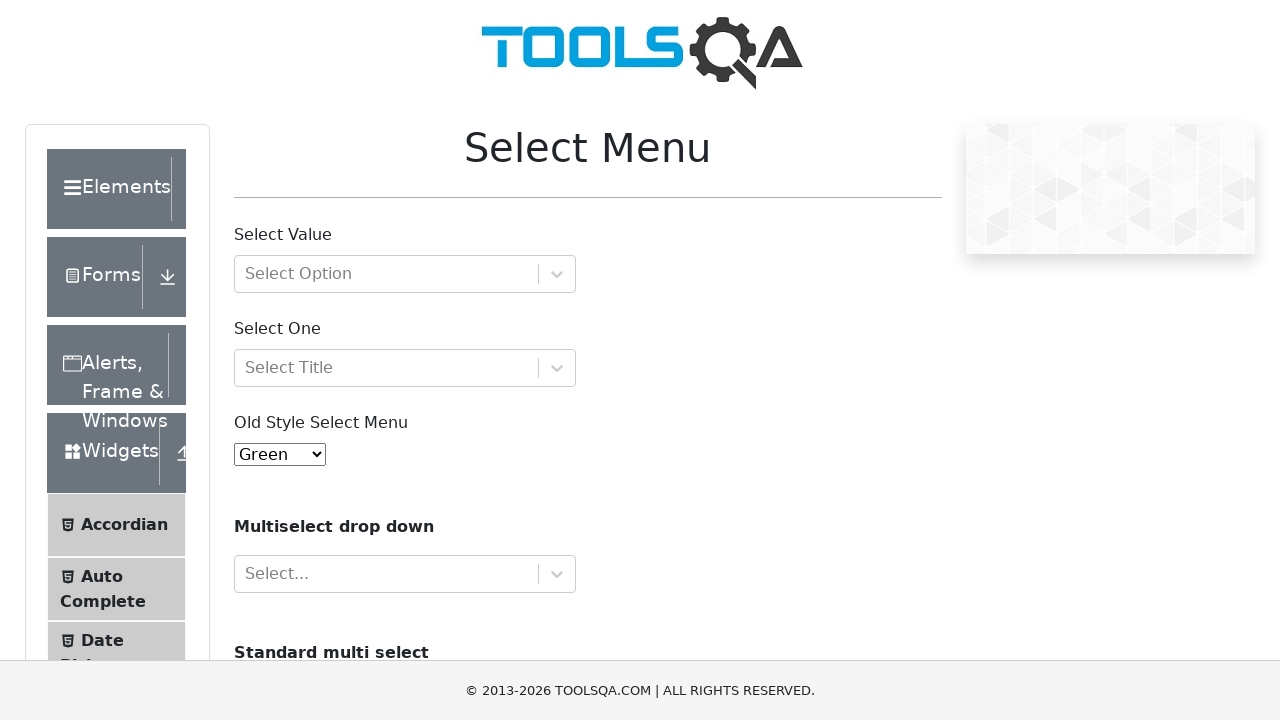